Tests drag and drop functionality on jQuery UI demo page by dragging a draggable element onto a droppable target

Starting URL: https://jqueryui.com/droppable/

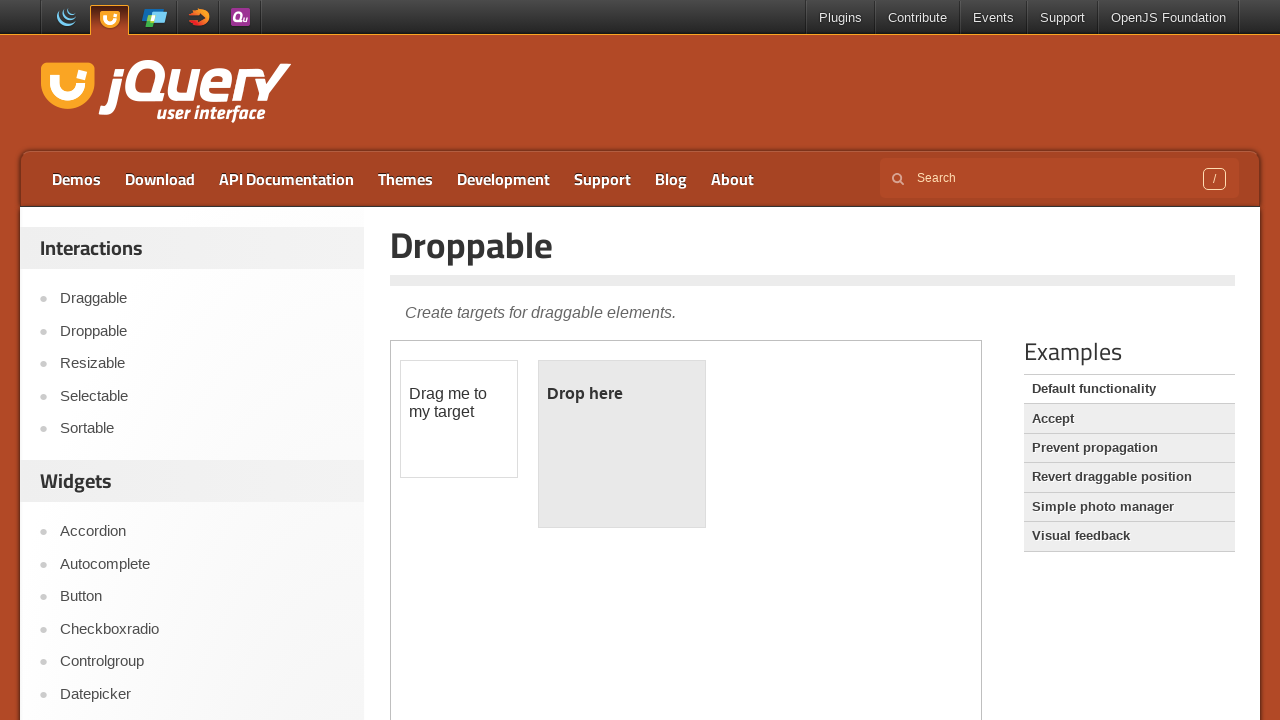

Located iframe containing drag and drop demo
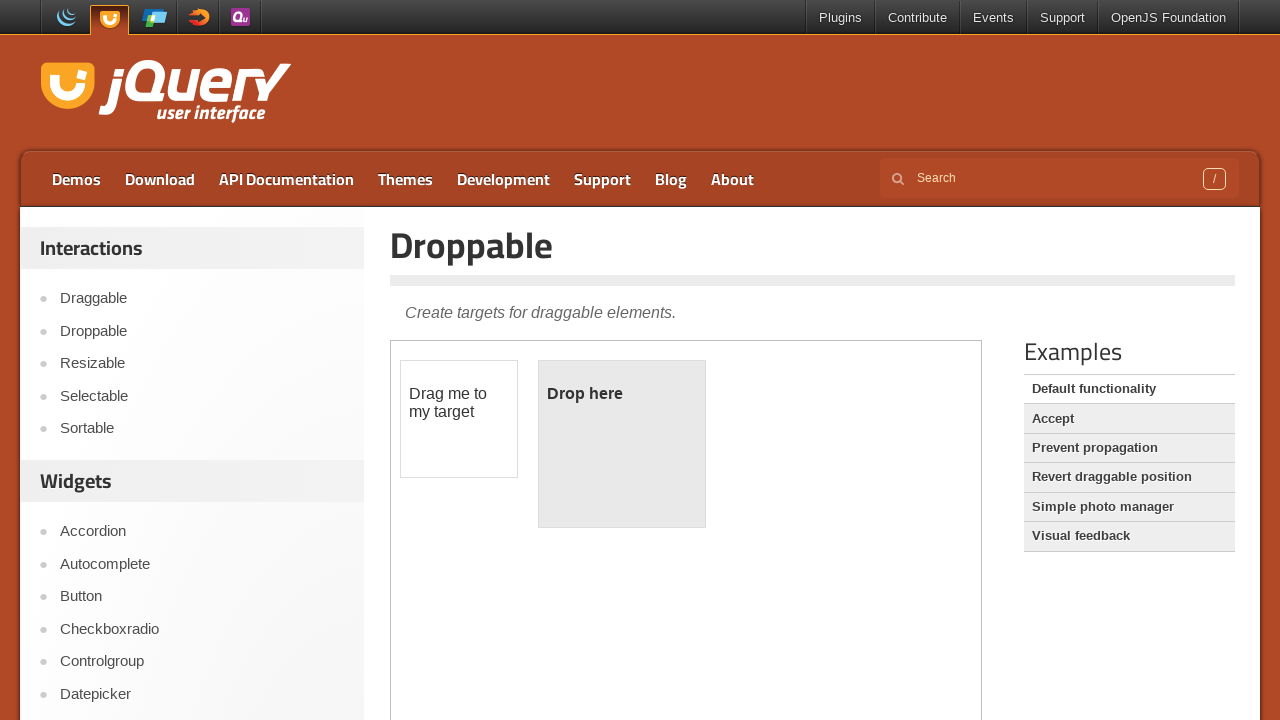

Located draggable element with id 'draggable'
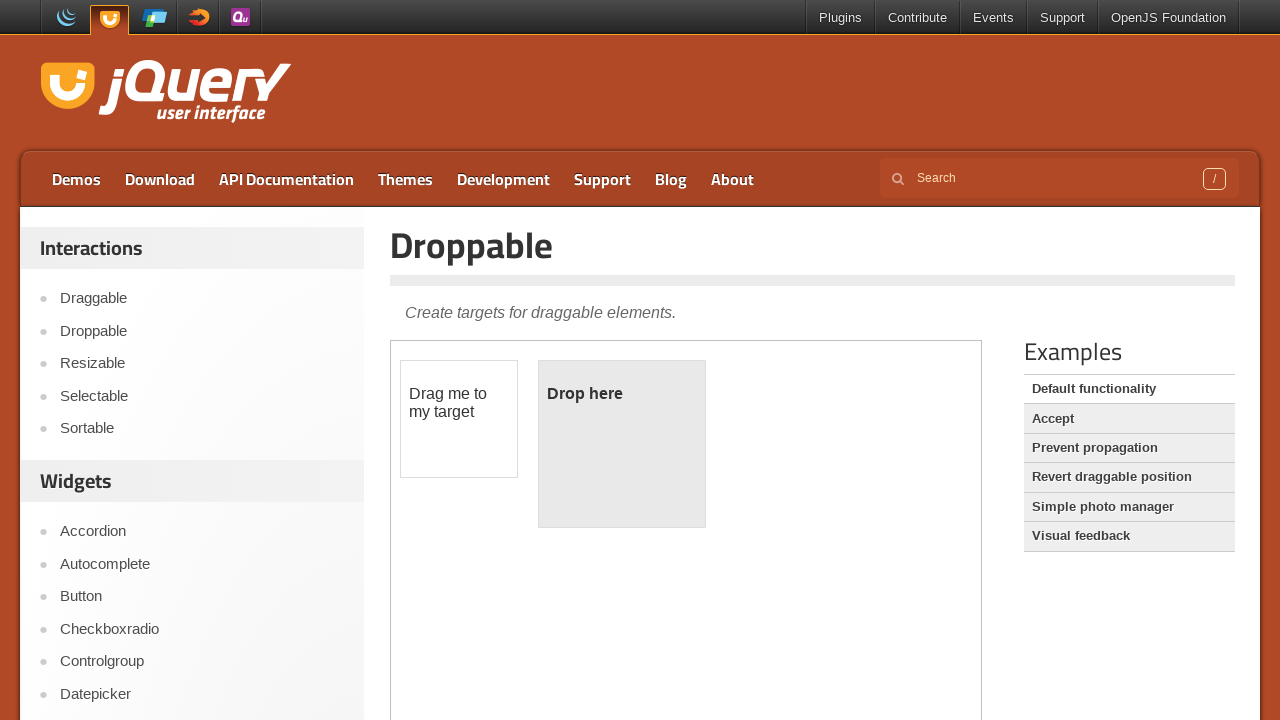

Located droppable target element with id 'droppable'
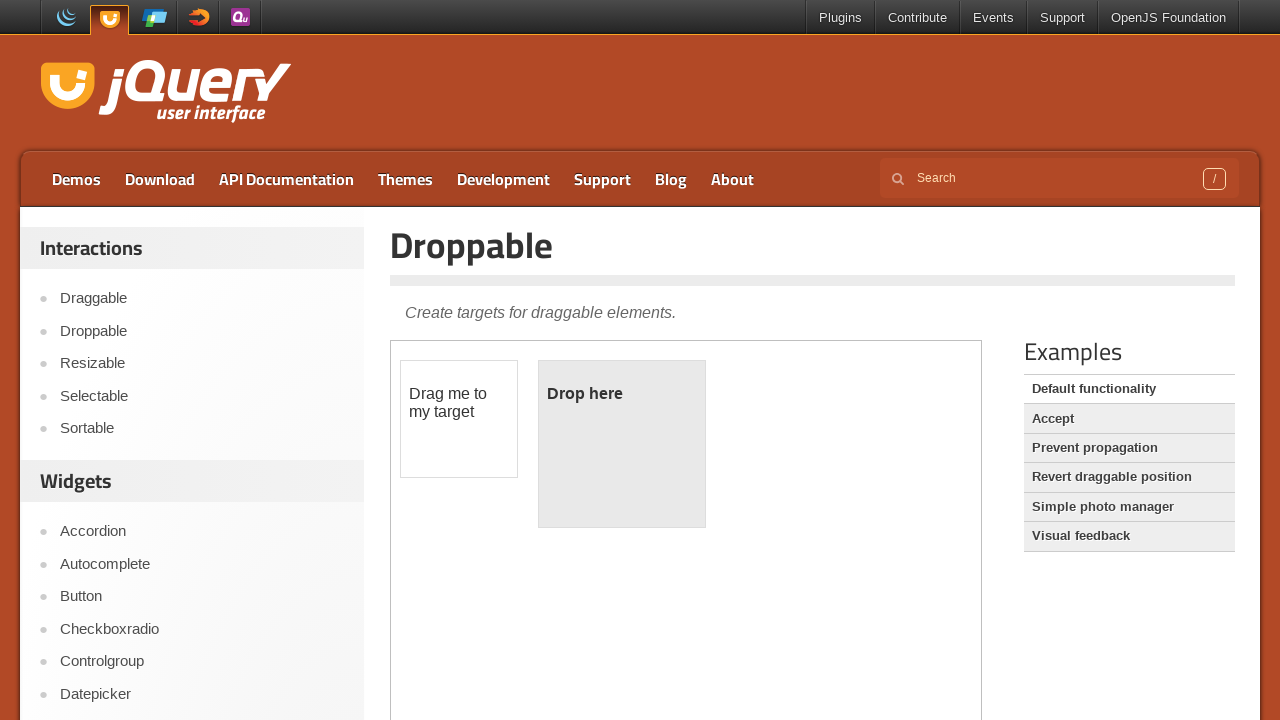

Dragged draggable element onto droppable target at (622, 444)
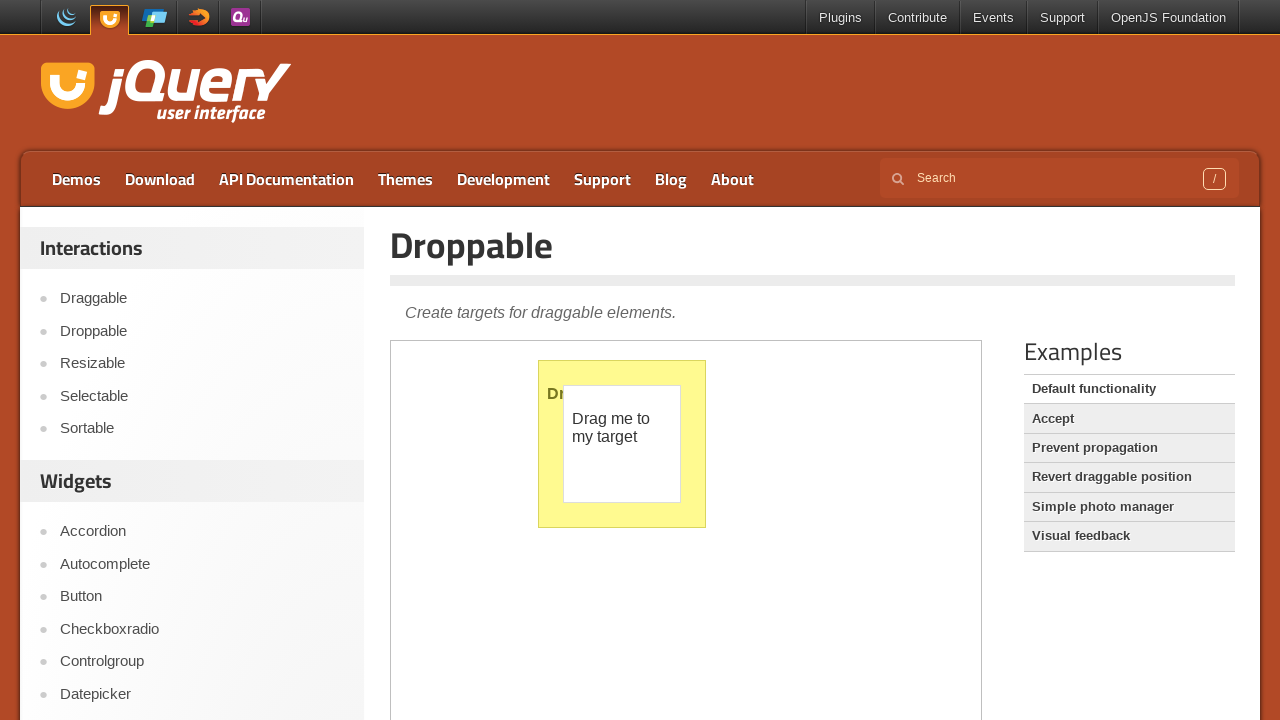

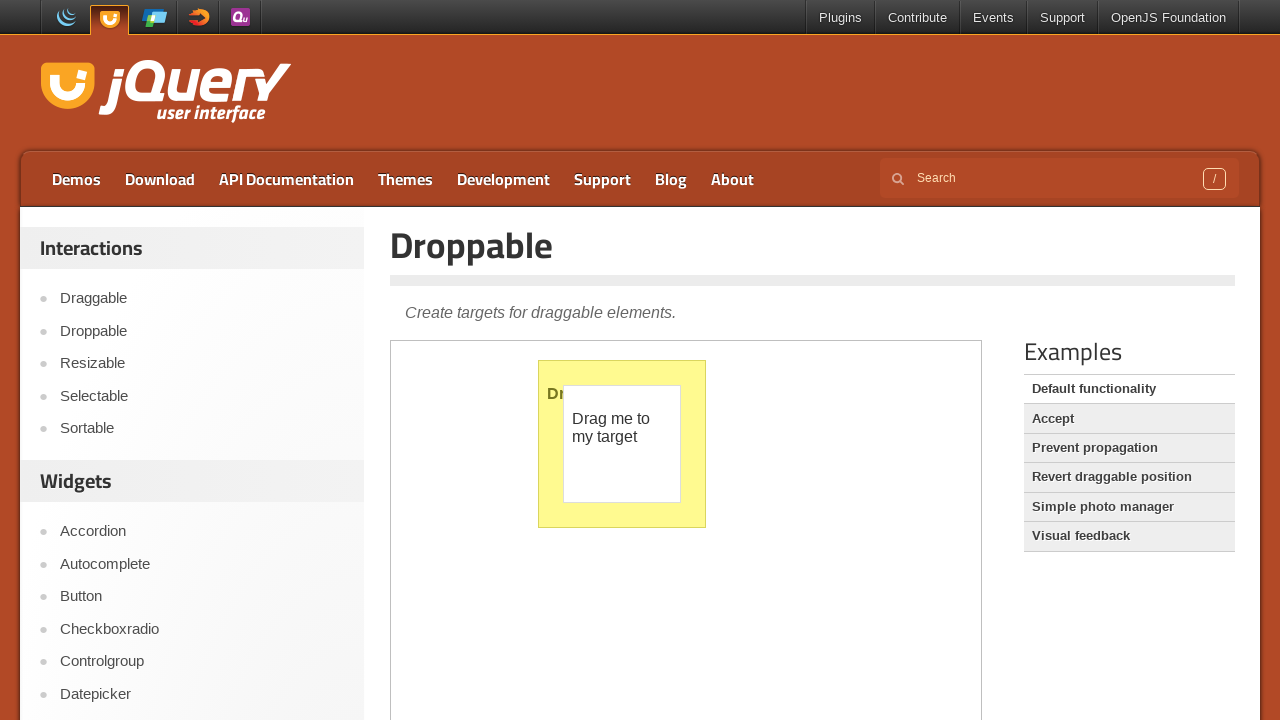